Tests dynamic loading functionality by clicking a Start button and waiting for hidden content to become visible

Starting URL: https://the-internet.herokuapp.com/dynamic_loading/1

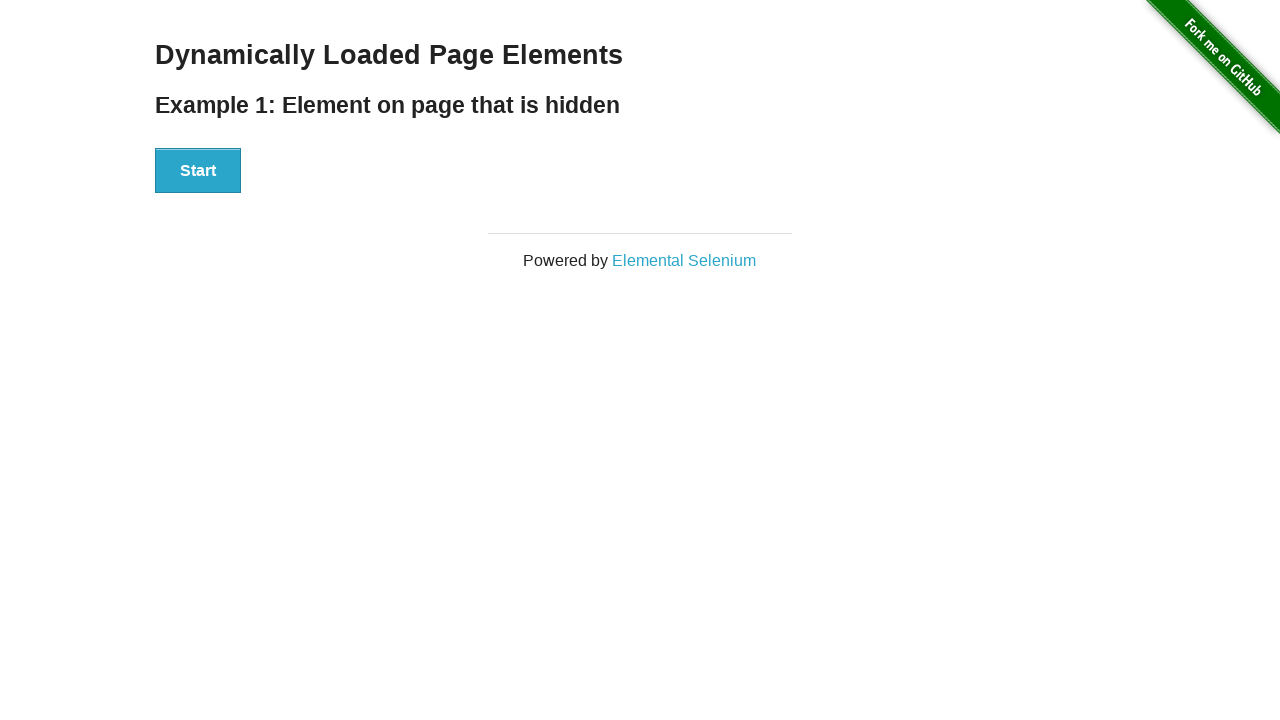

Clicked the Start button to trigger dynamic loading at (198, 171) on xpath=//div[@id='start']/button
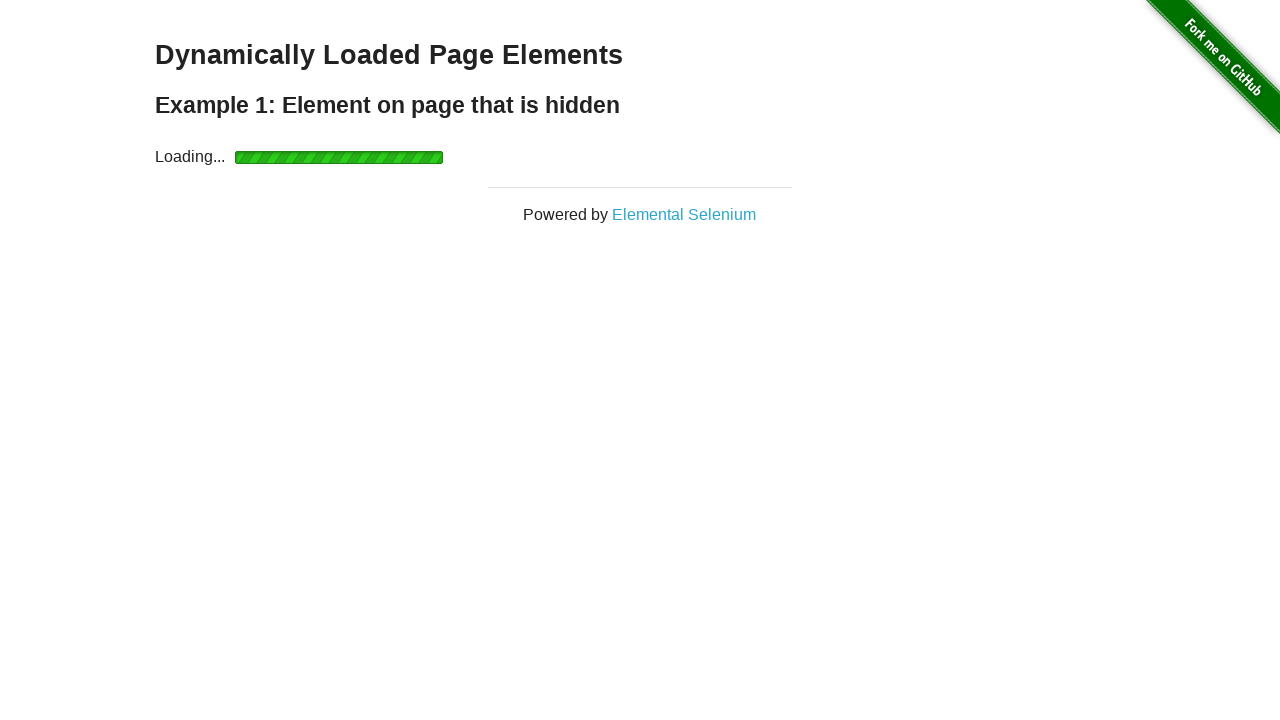

Waited for hidden content to become visible
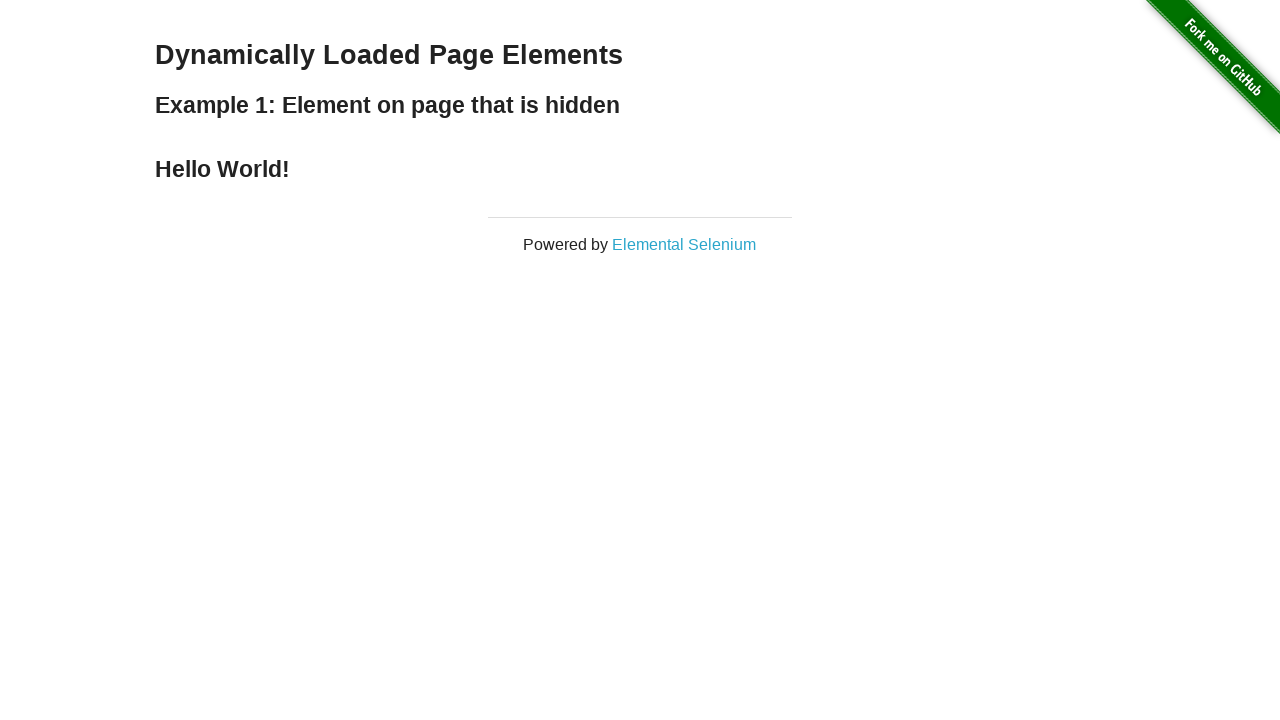

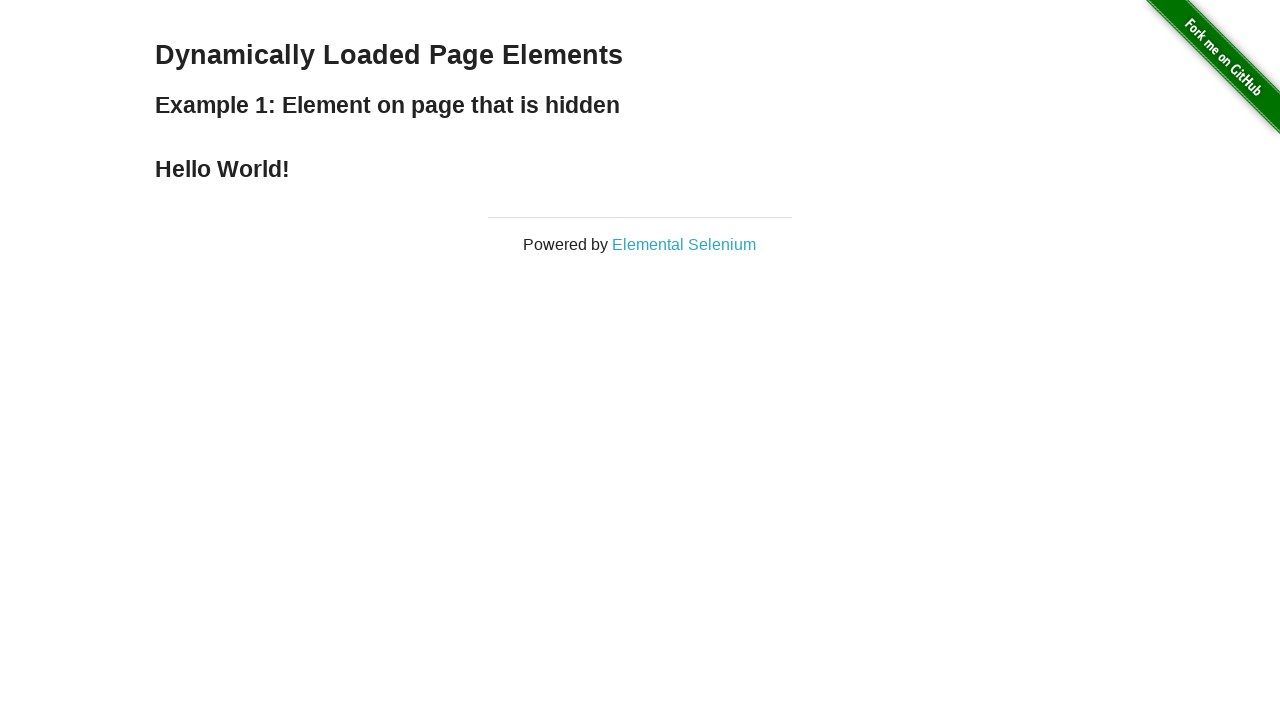